Creates a todo item and takes a screenshot for visual comparison

Starting URL: https://demo.playwright.dev/todomvc

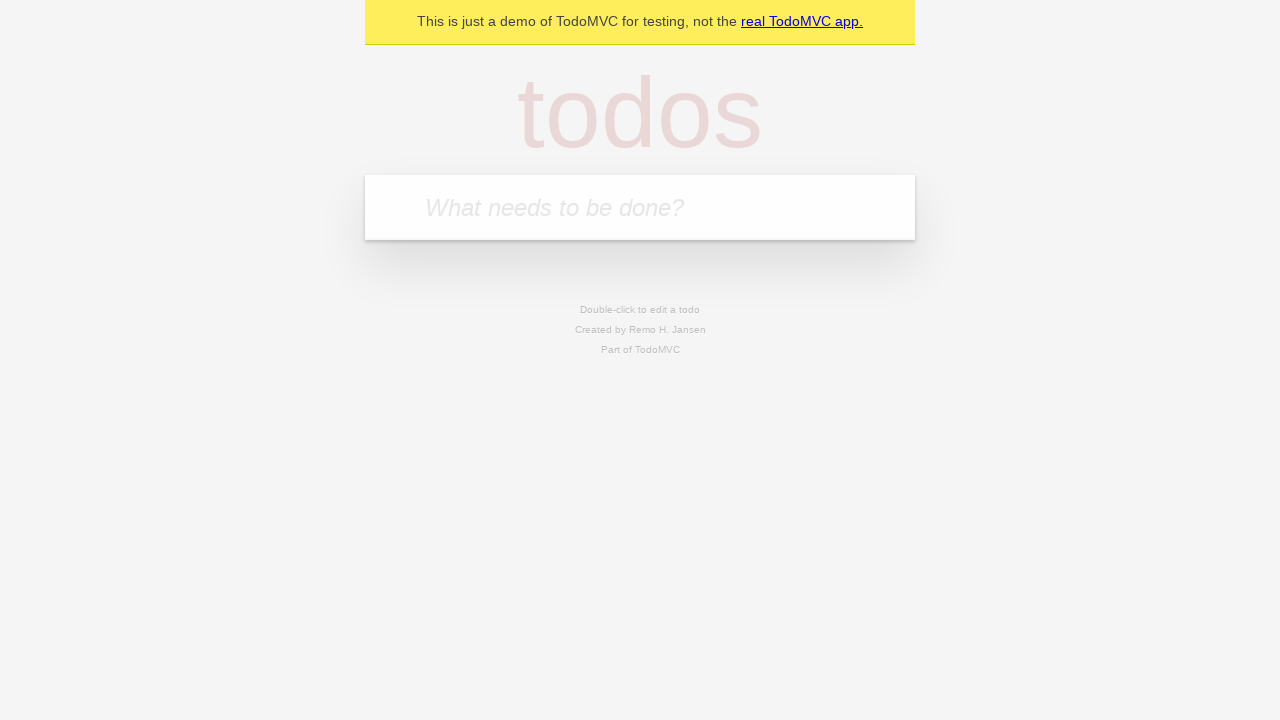

Filled new todo input with 'buy some cheese' on .new-todo
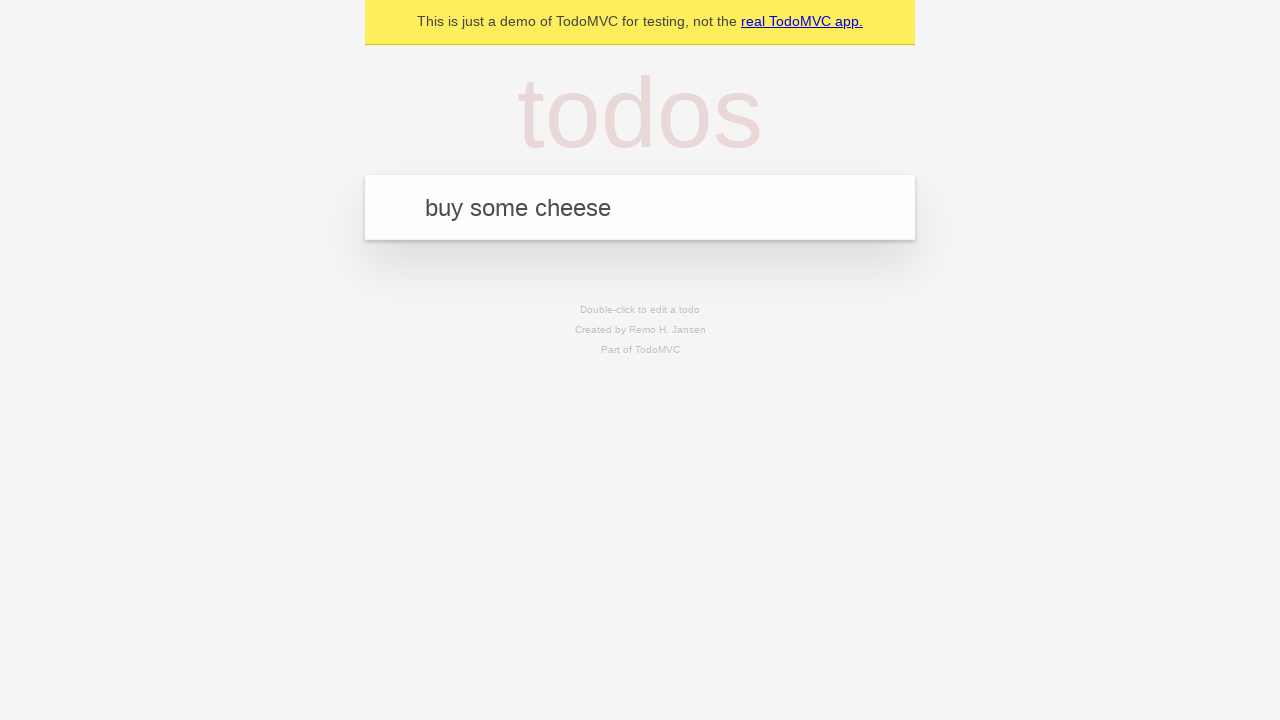

Pressed Enter to create todo item on .new-todo
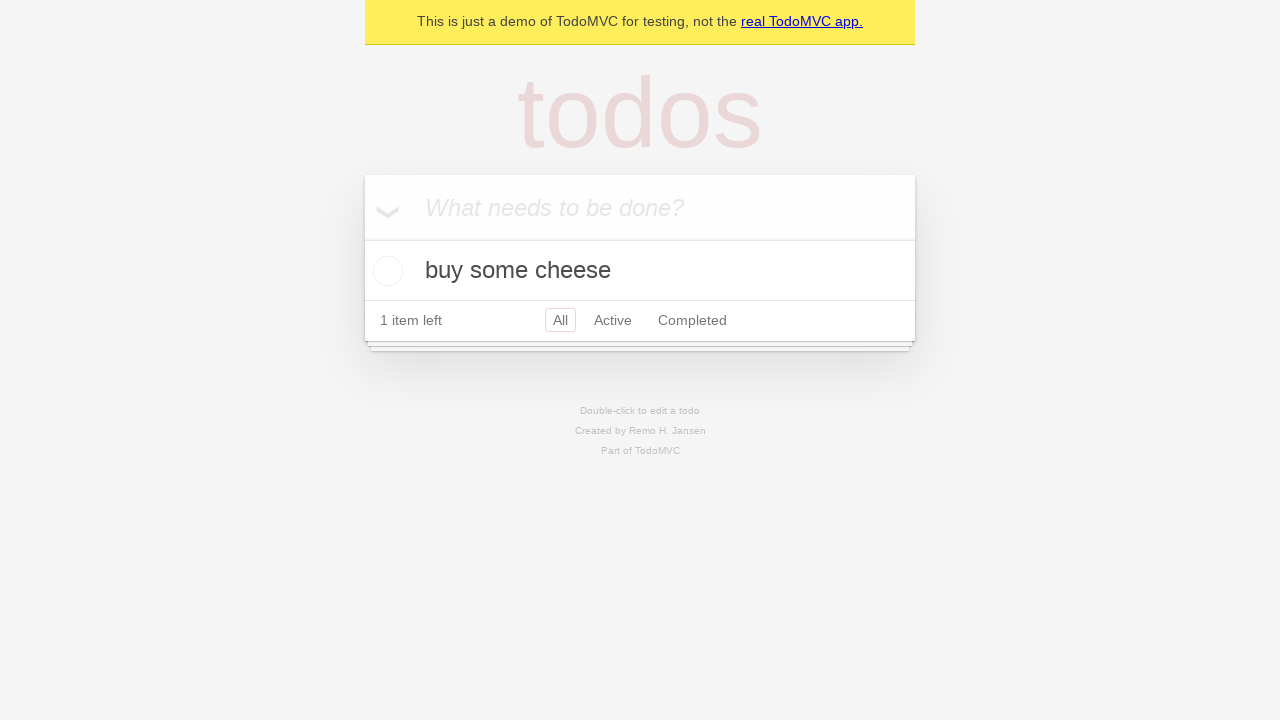

Todo item appeared in the list
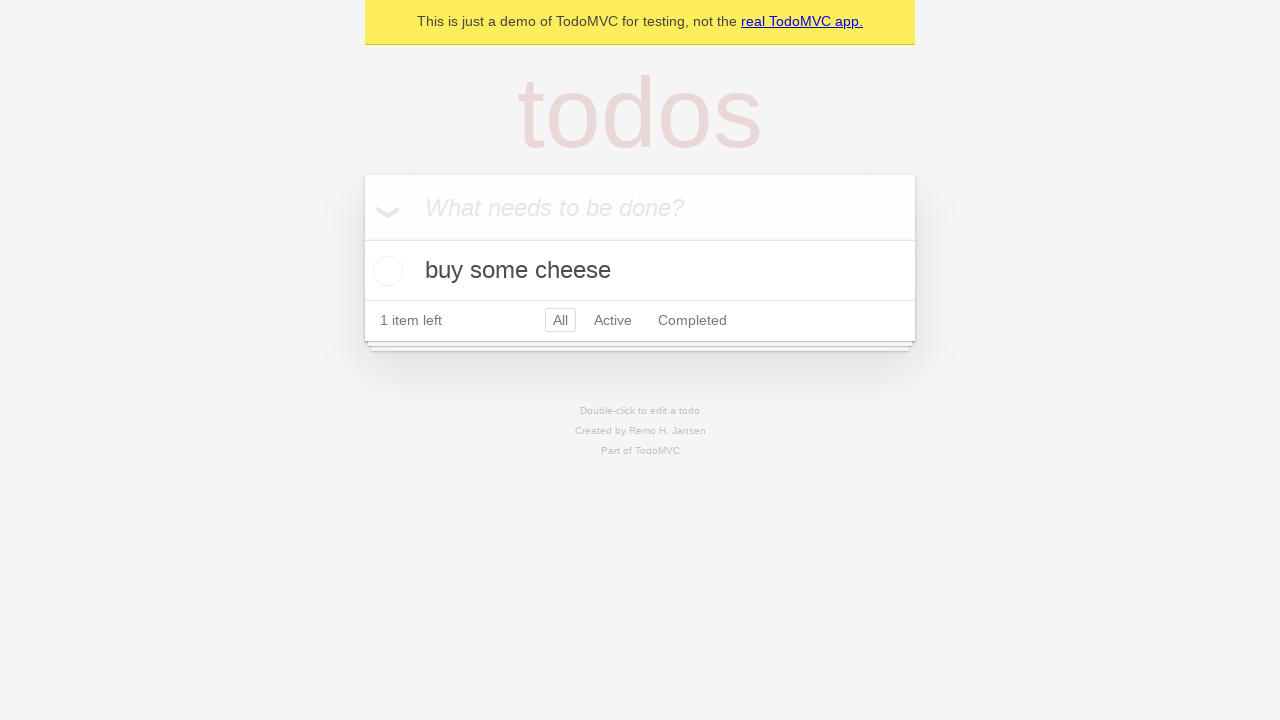

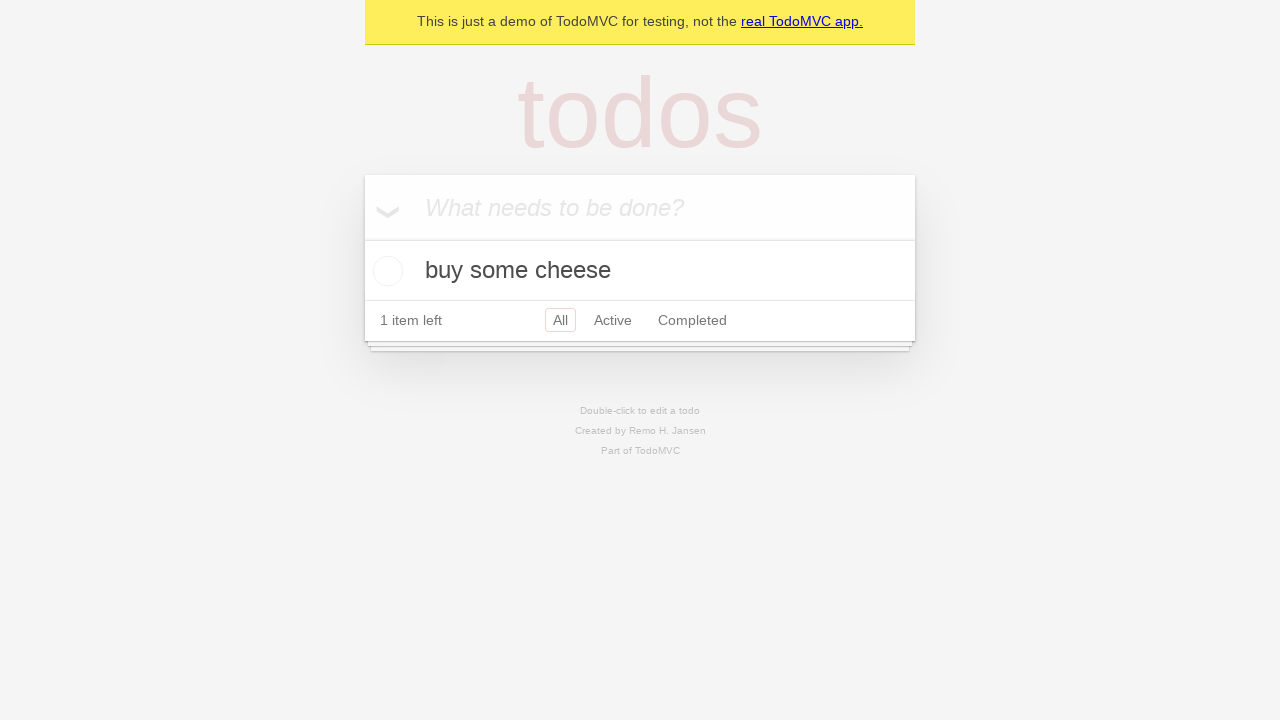